Waits for a price to reach $100, clicks a book button, calculates a mathematical result based on a displayed value, and submits the answer

Starting URL: http://suninjuly.github.io/explicit_wait2.html

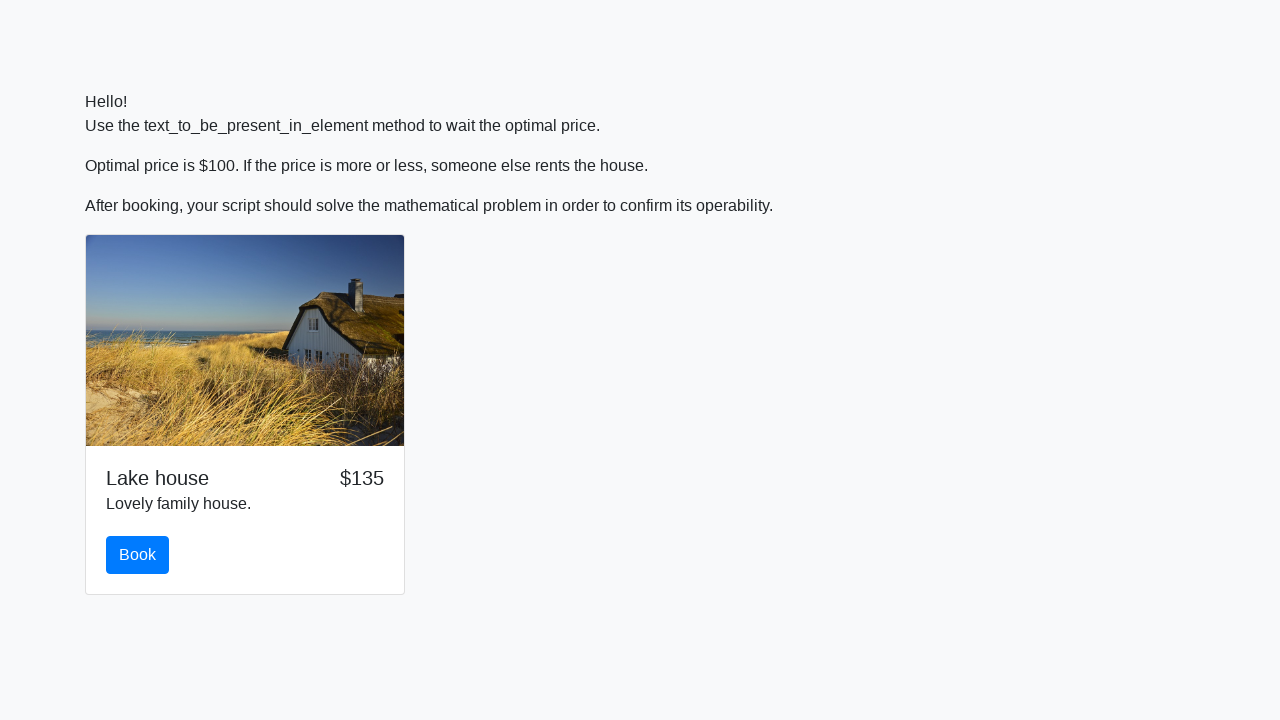

Waited for price to reach $100
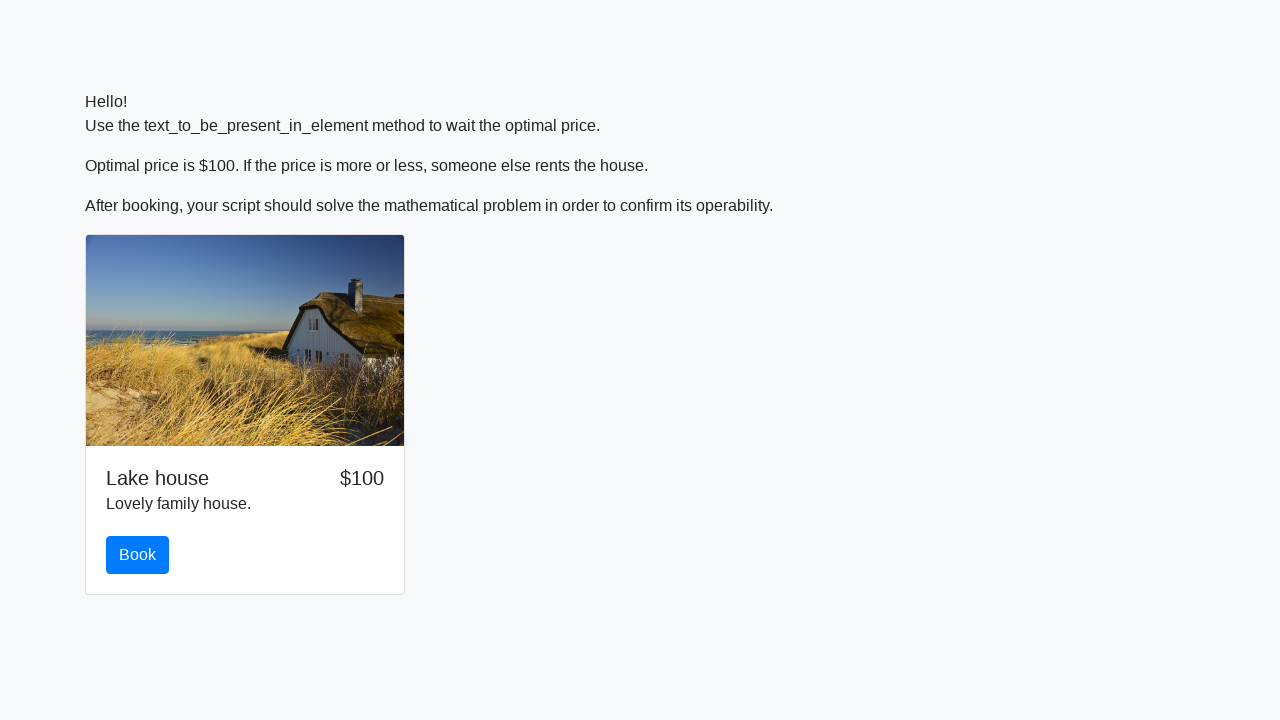

Clicked the book button at (138, 555) on #book
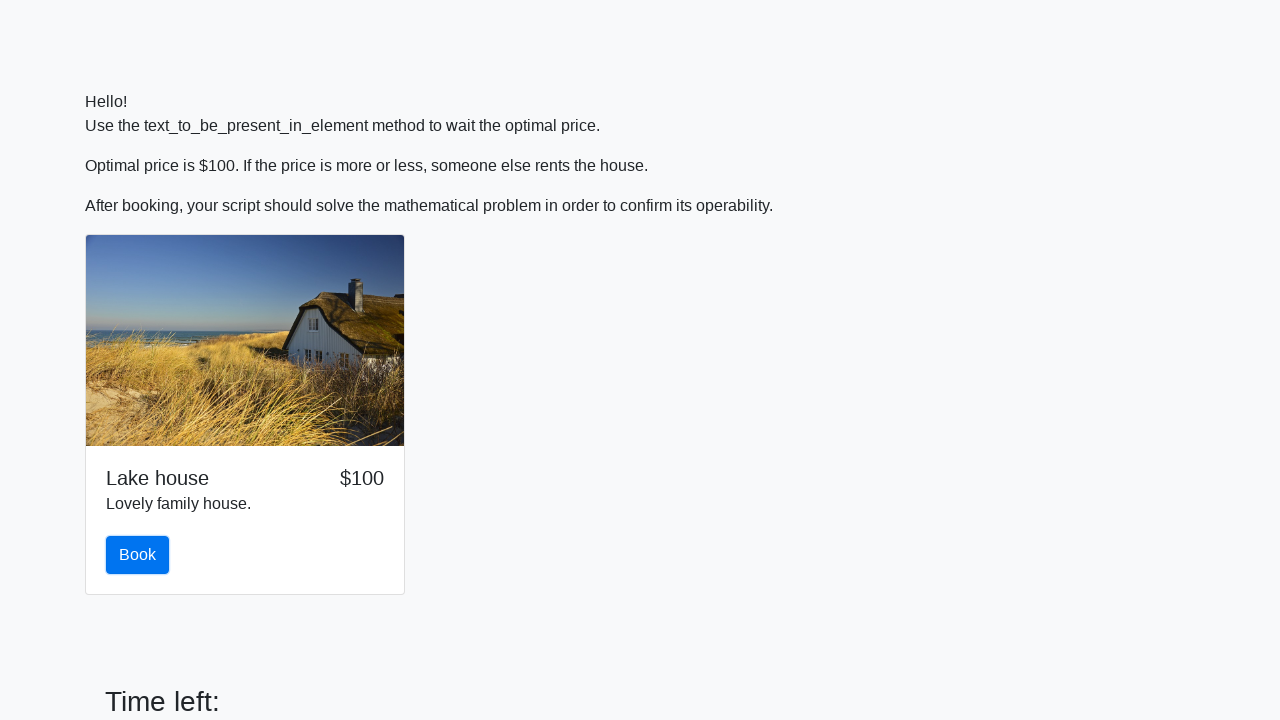

Retrieved the number value from input_value element
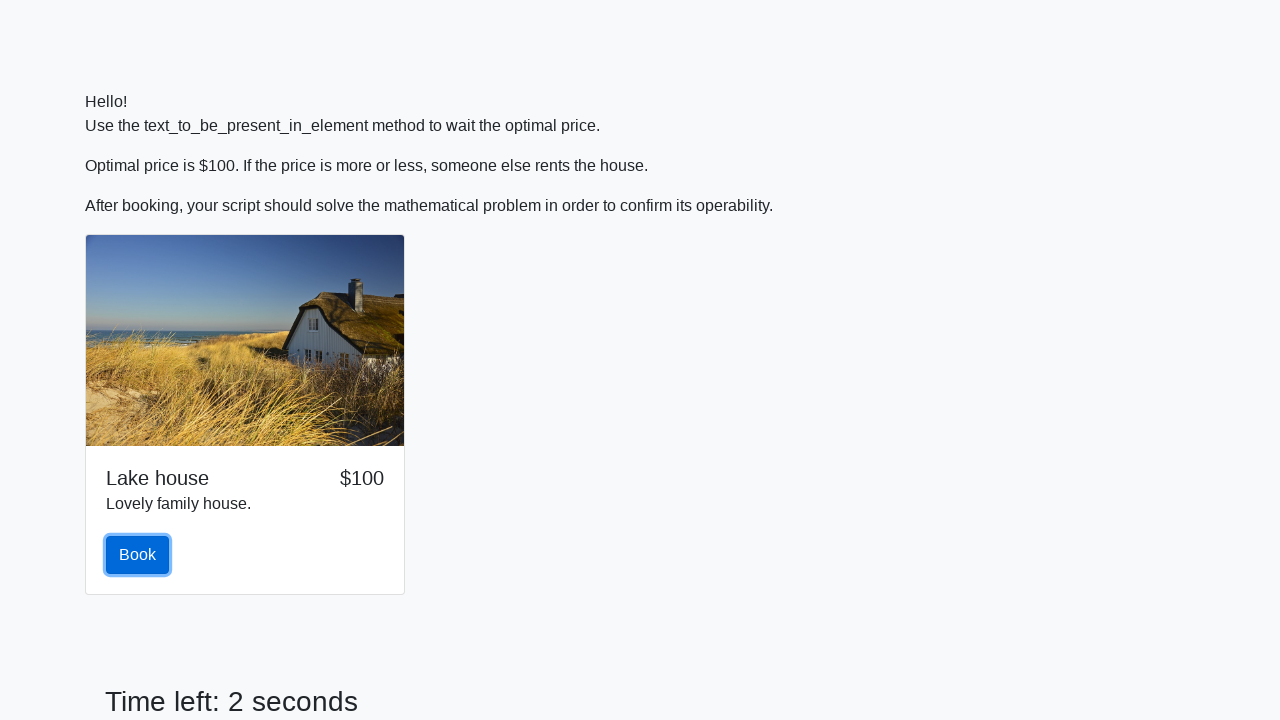

Calculated mathematical result: 2.0545664666857797
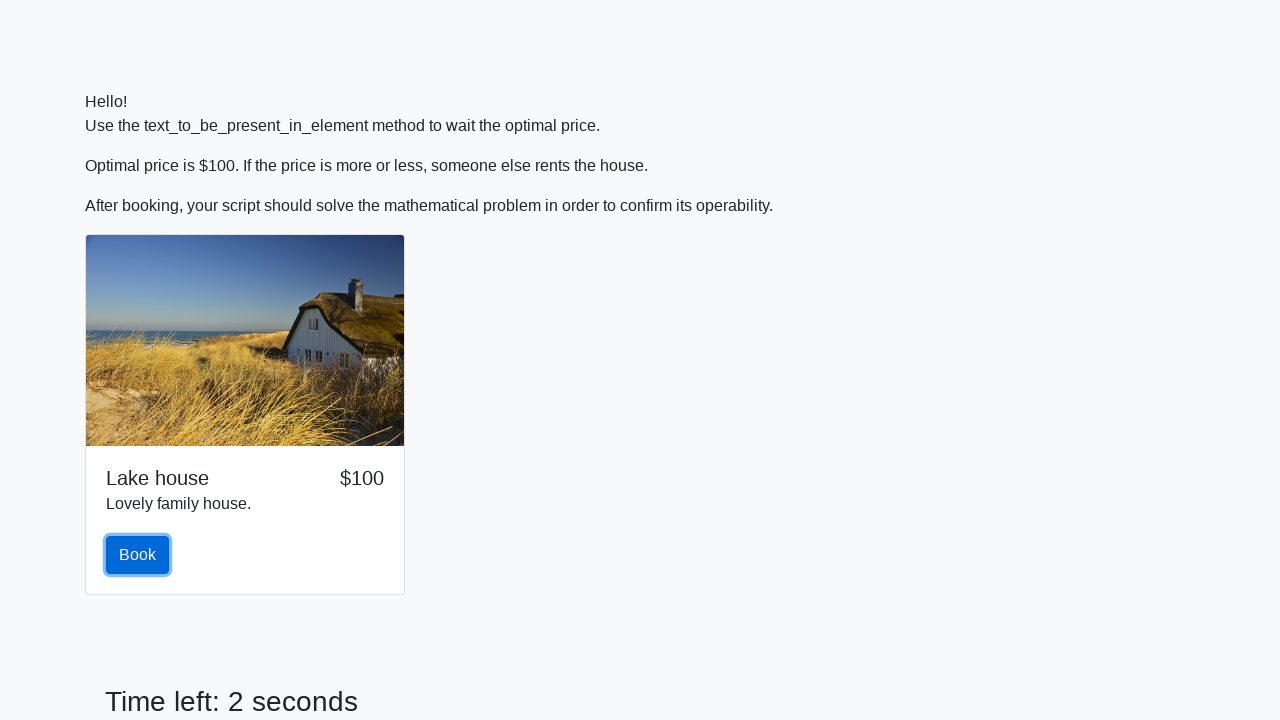

Filled answer field with calculated value: 2.0545664666857797 on #answer
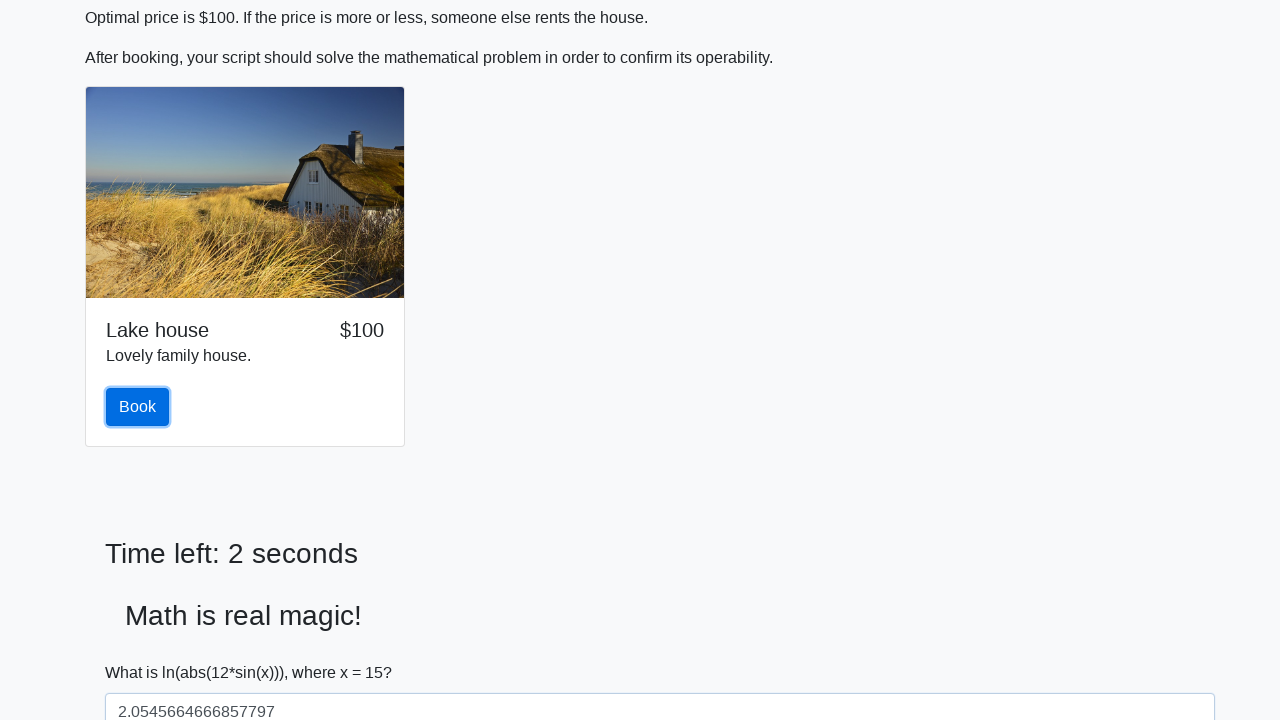

Clicked the solve button to submit answer at (143, 651) on #solve
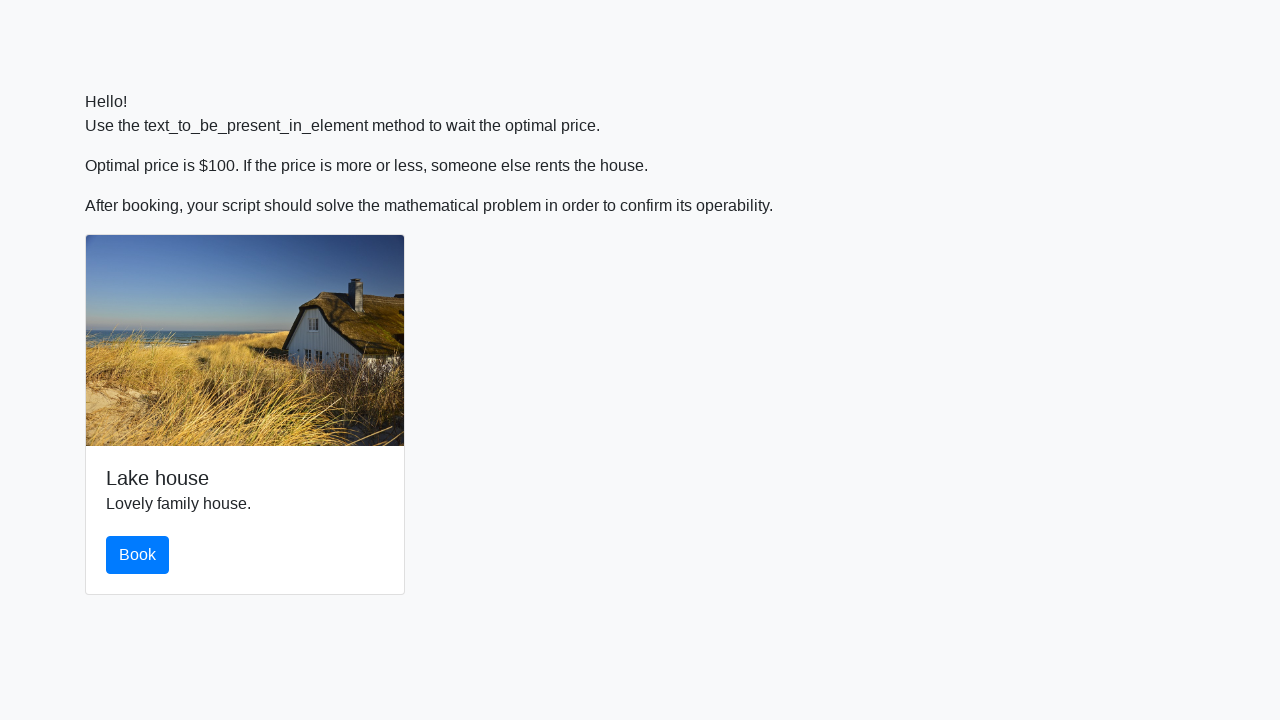

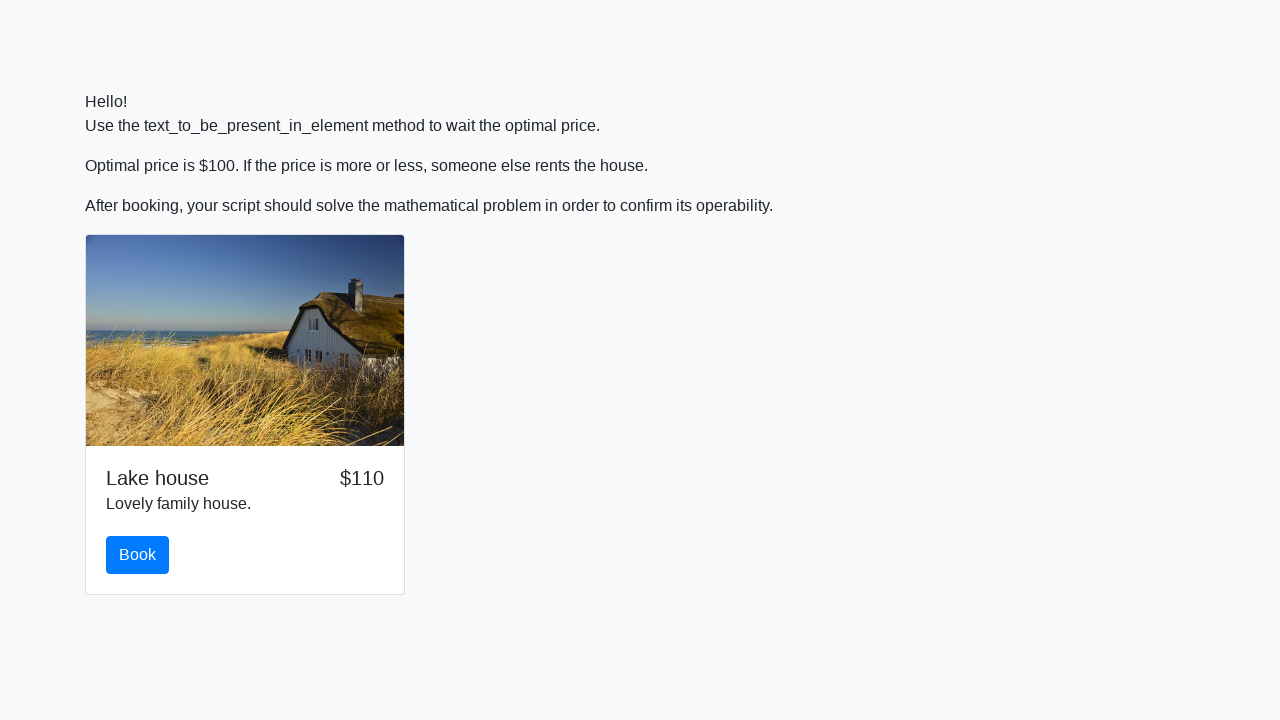